Tests a registration form by filling in first name, last name, and email fields, then submitting the form and verifying a success message appears.

Starting URL: http://suninjuly.github.io/registration1.html

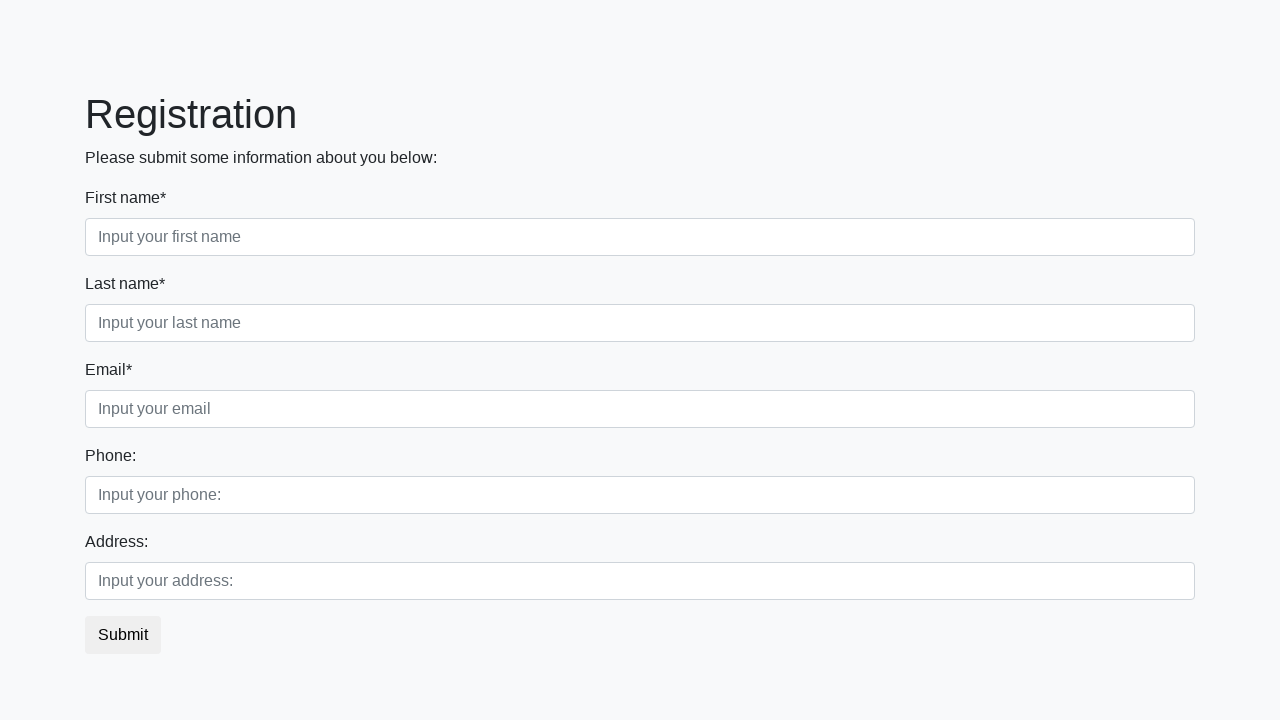

Filled first name field with 'Ivan' on div.first_block div.first_class .first
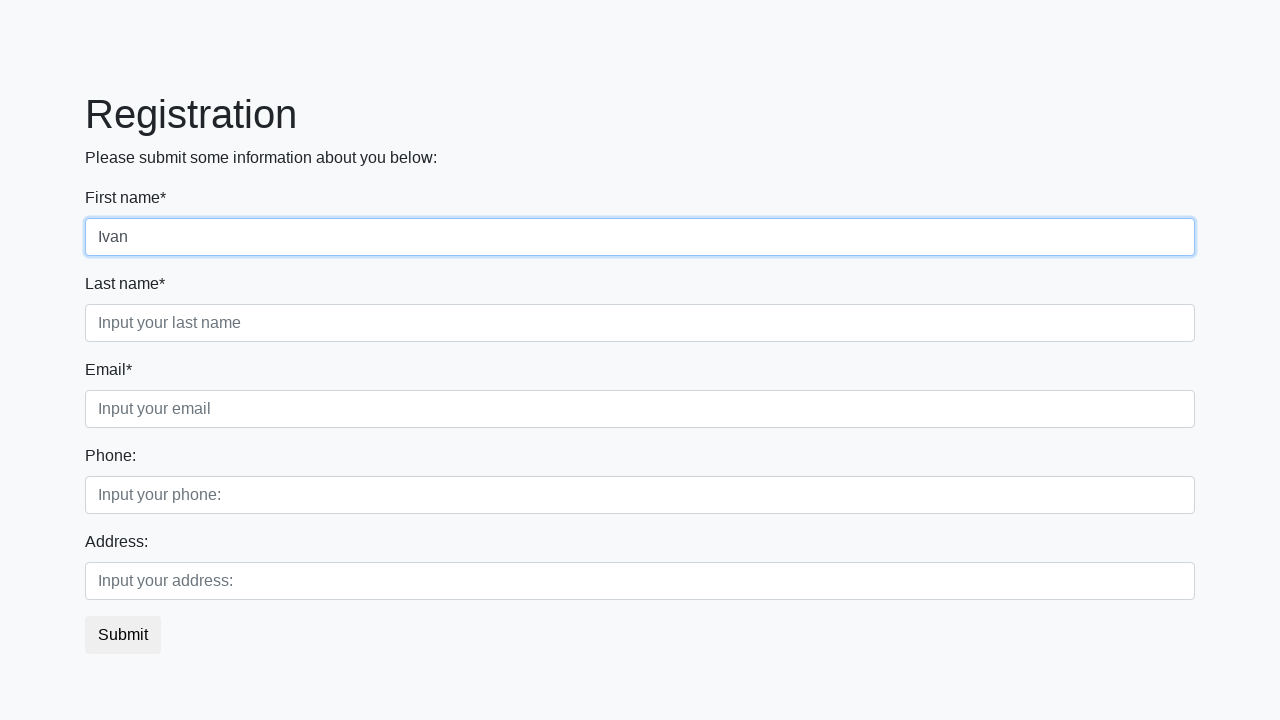

Filled last name field with 'Ivanov' on div.first_block div.second_class .second
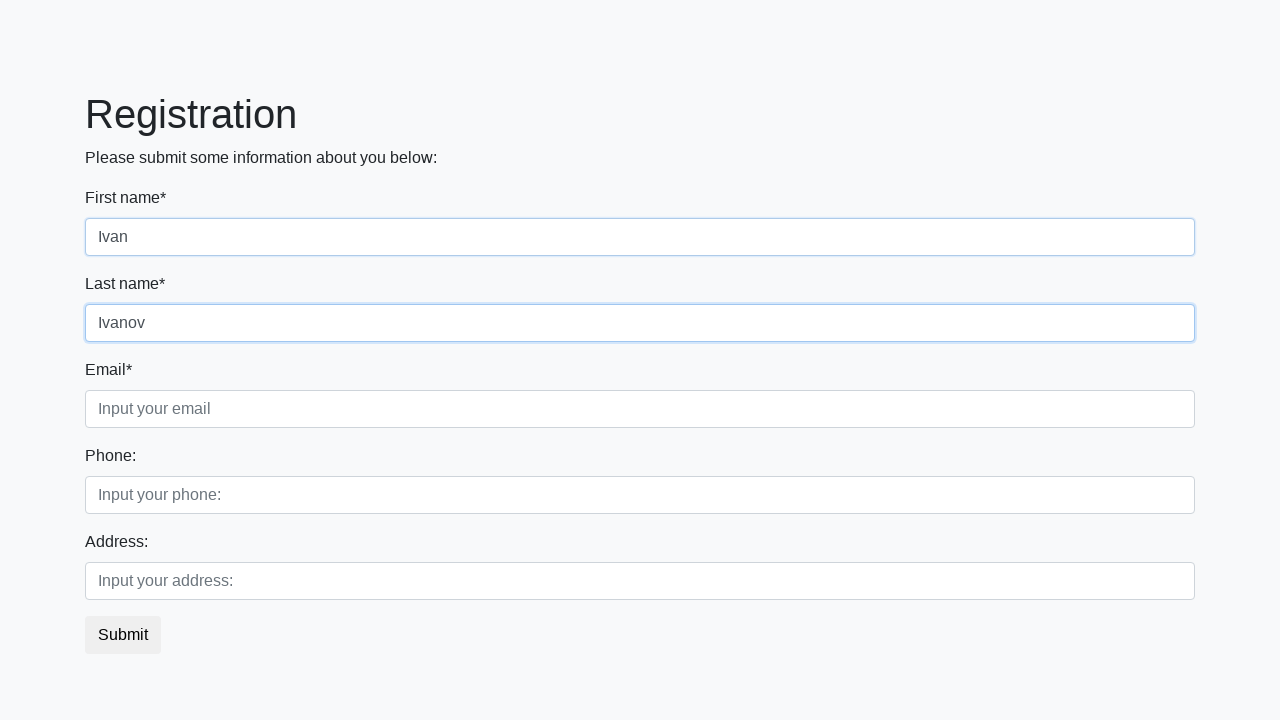

Filled email field with 'ivan92@yandex.ru' on div.first_block div.third_class .third
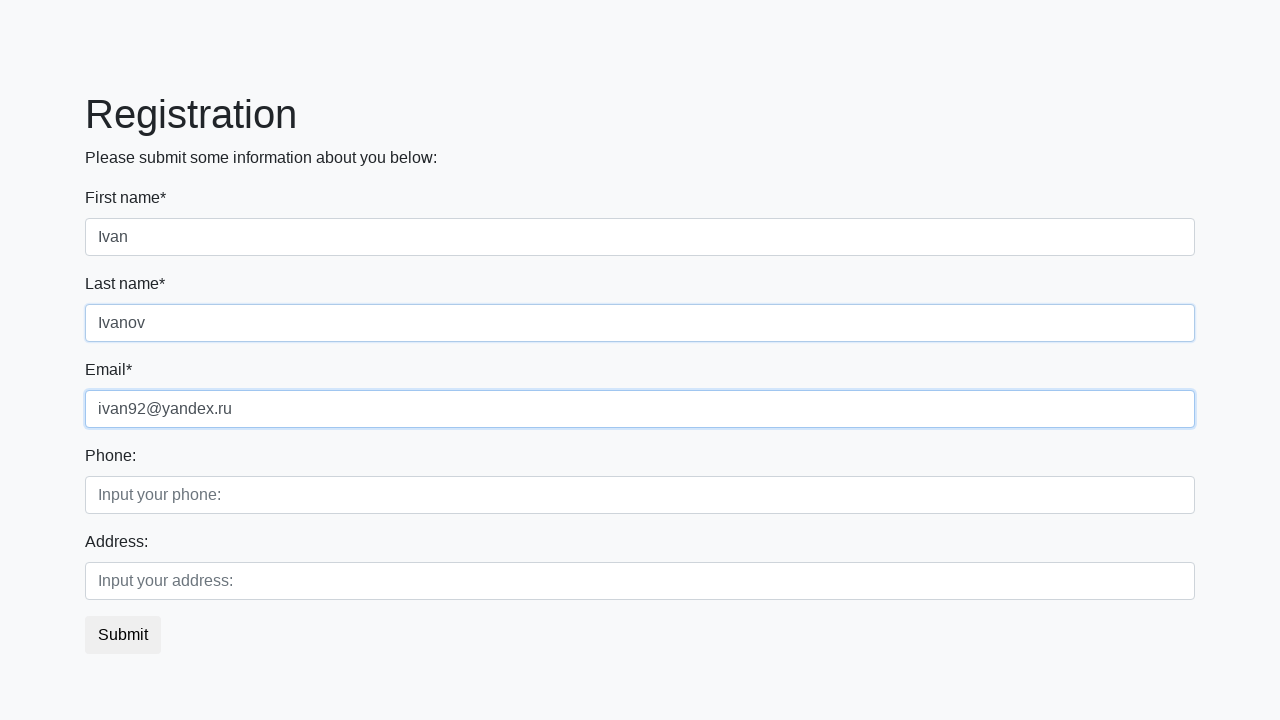

Clicked submit button to register at (123, 635) on button.btn
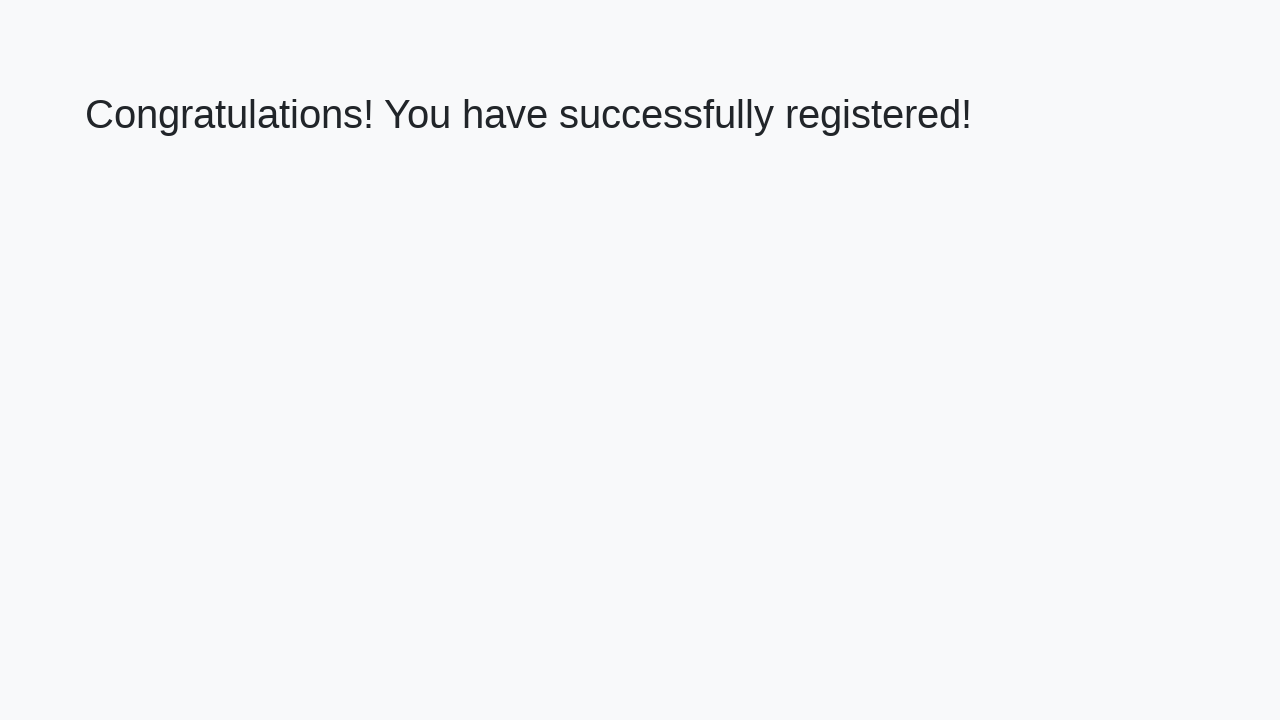

Success message appeared on the page
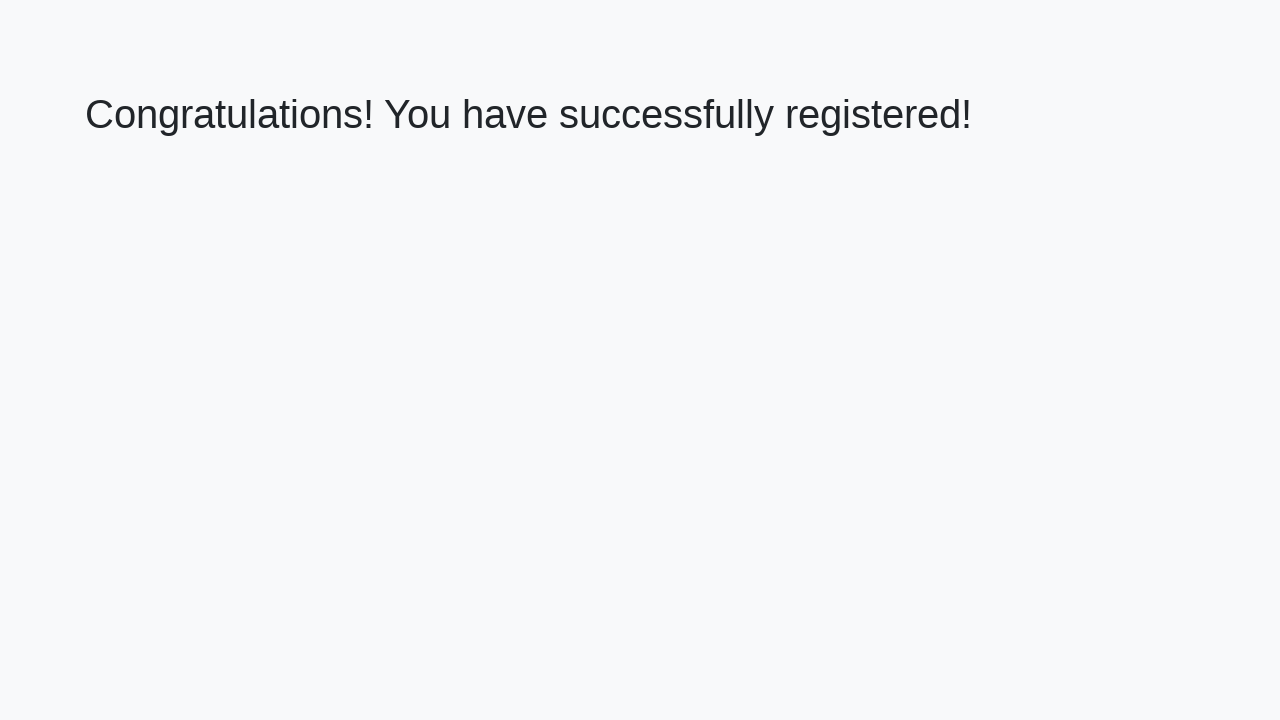

Retrieved welcome text from success message
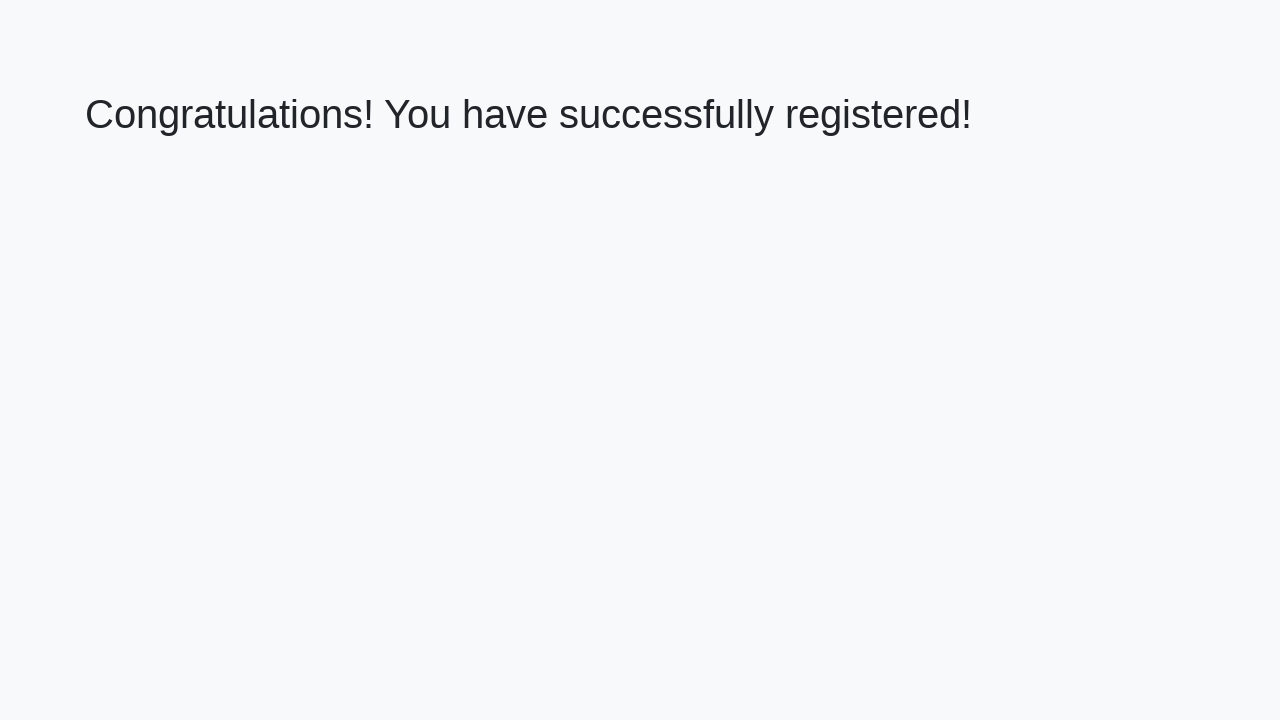

Verified success message displays correct text
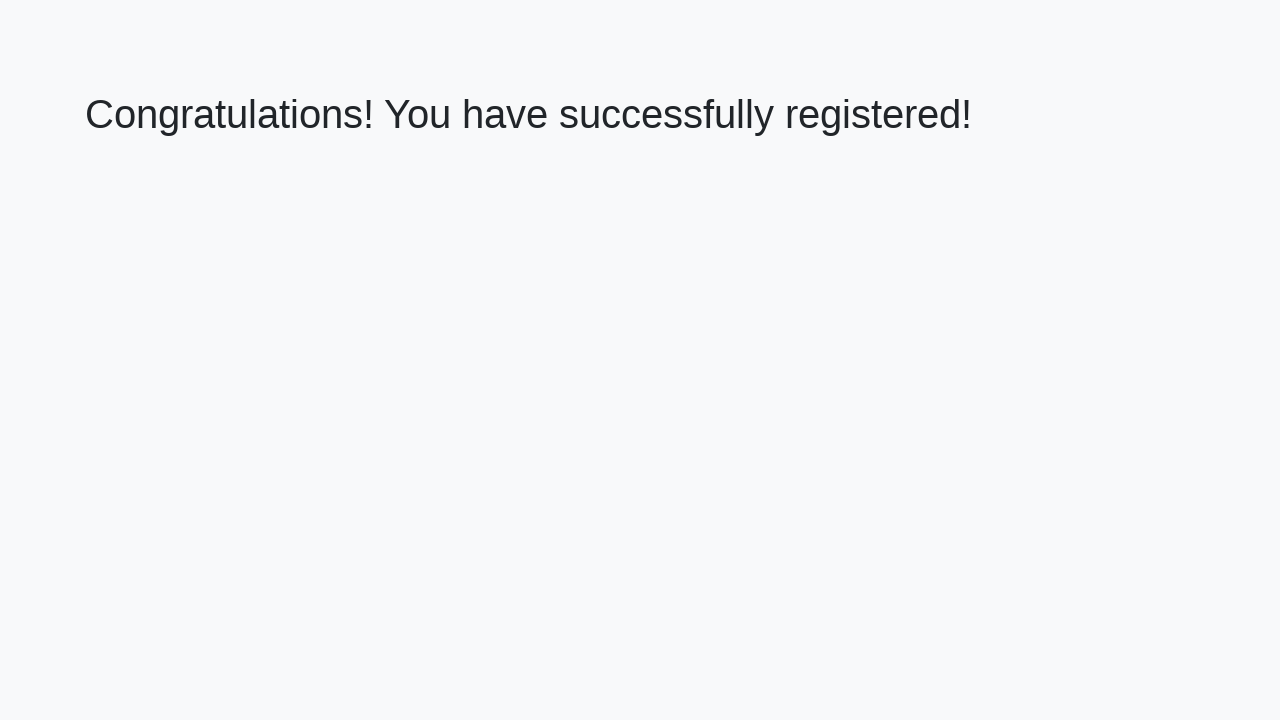

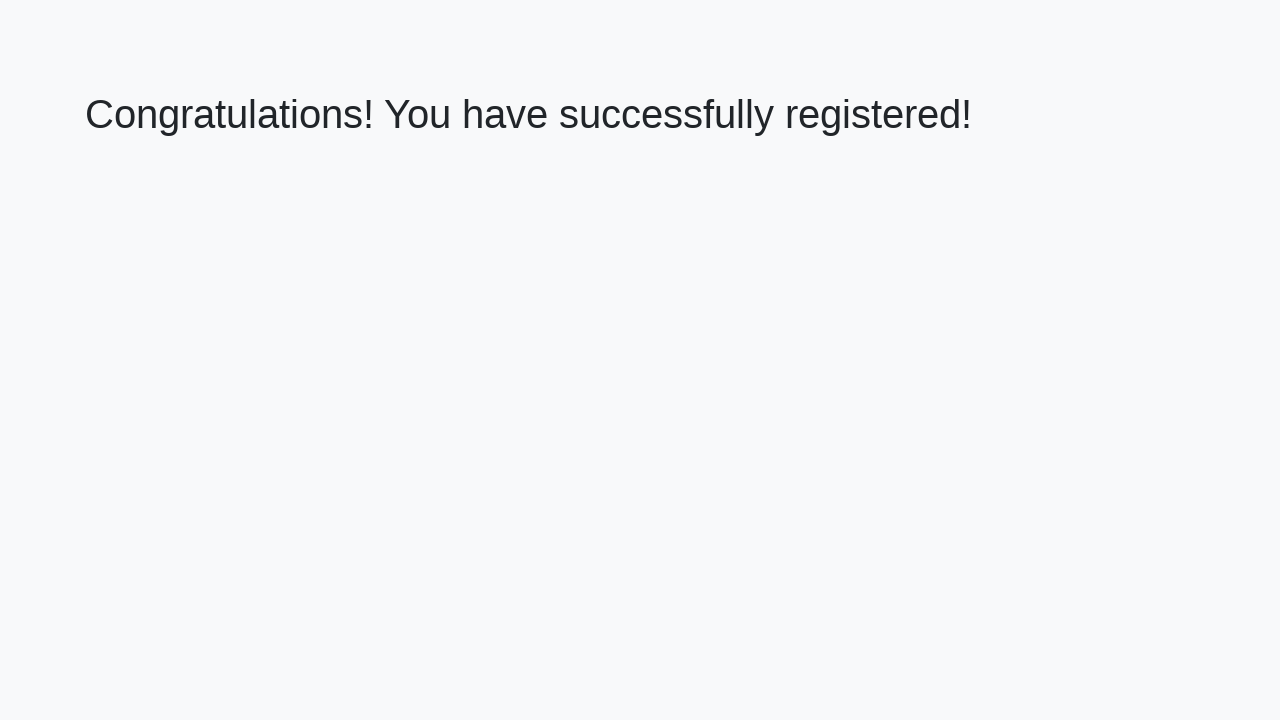